Tests navigation within Oracle Java API documentation by clicking on frame links, verifying a new page opens with the correct URL, and navigating between different package links

Starting URL: https://docs.oracle.com/javase/8/docs/api/

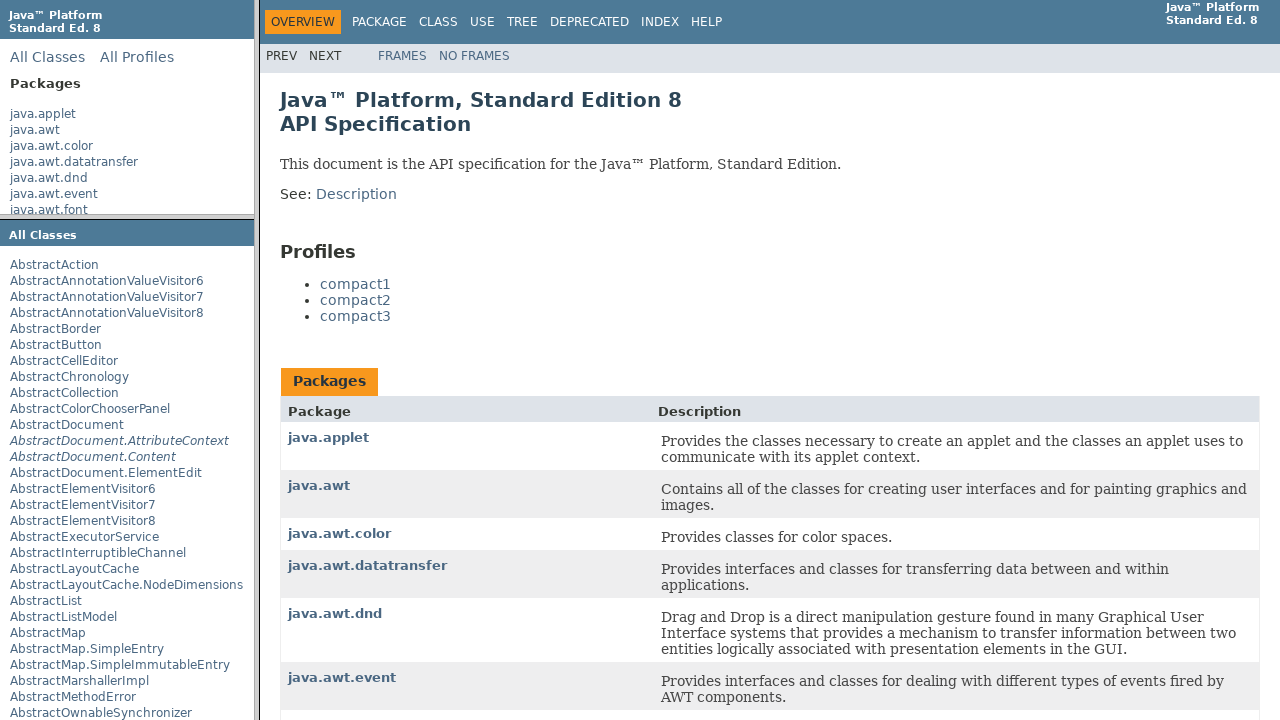

Located packageListFrame
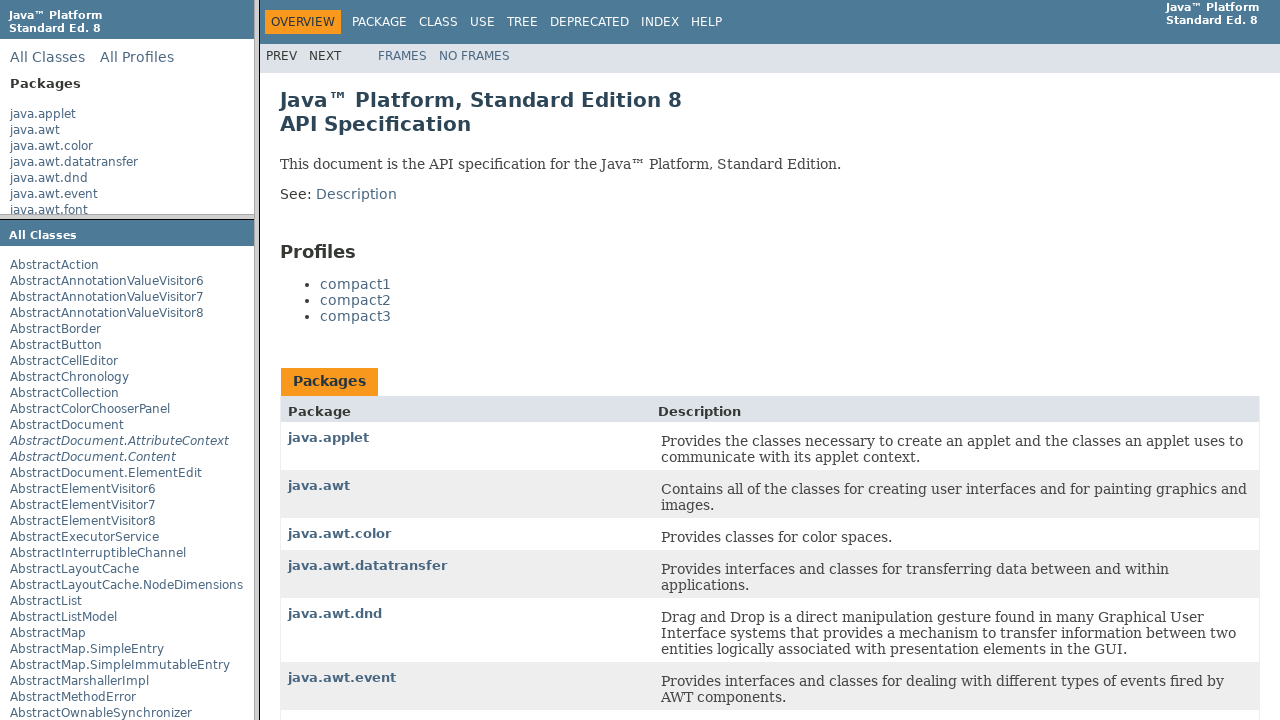

Clicked on java.applet link in packageListFrame at (43, 114) on internal:role=link[name="java.applet"i]
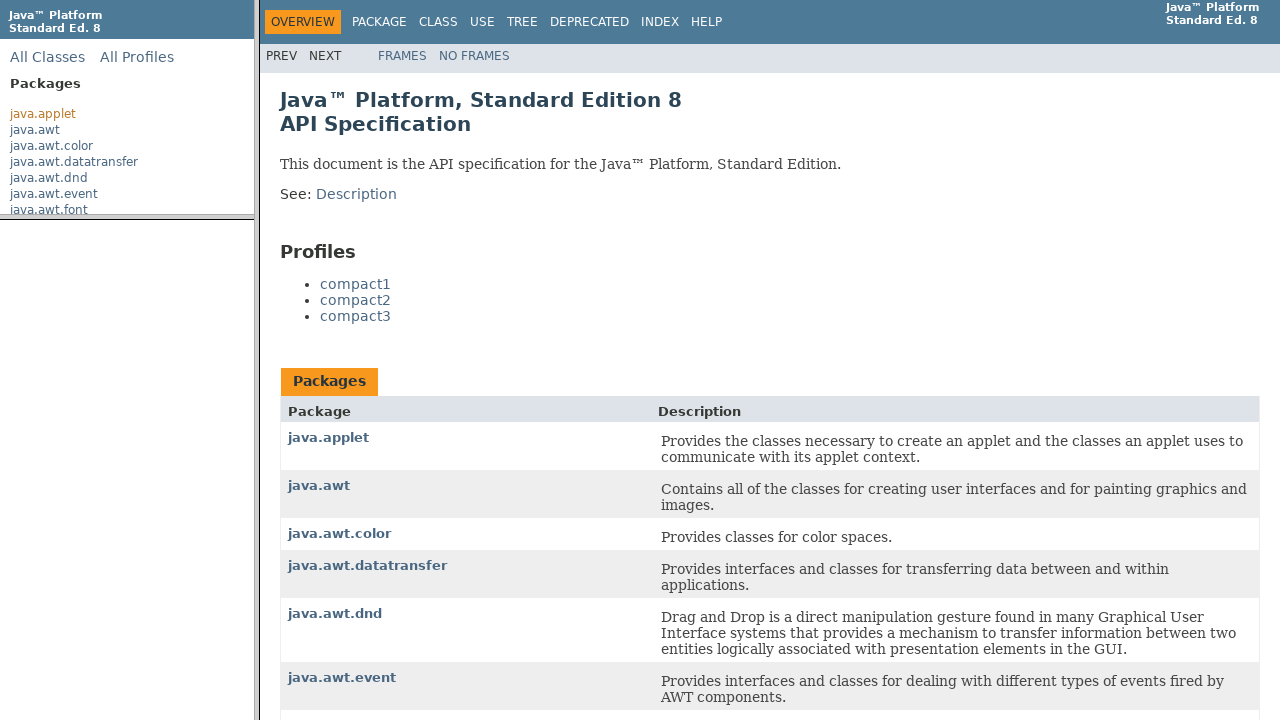

Located classFrame
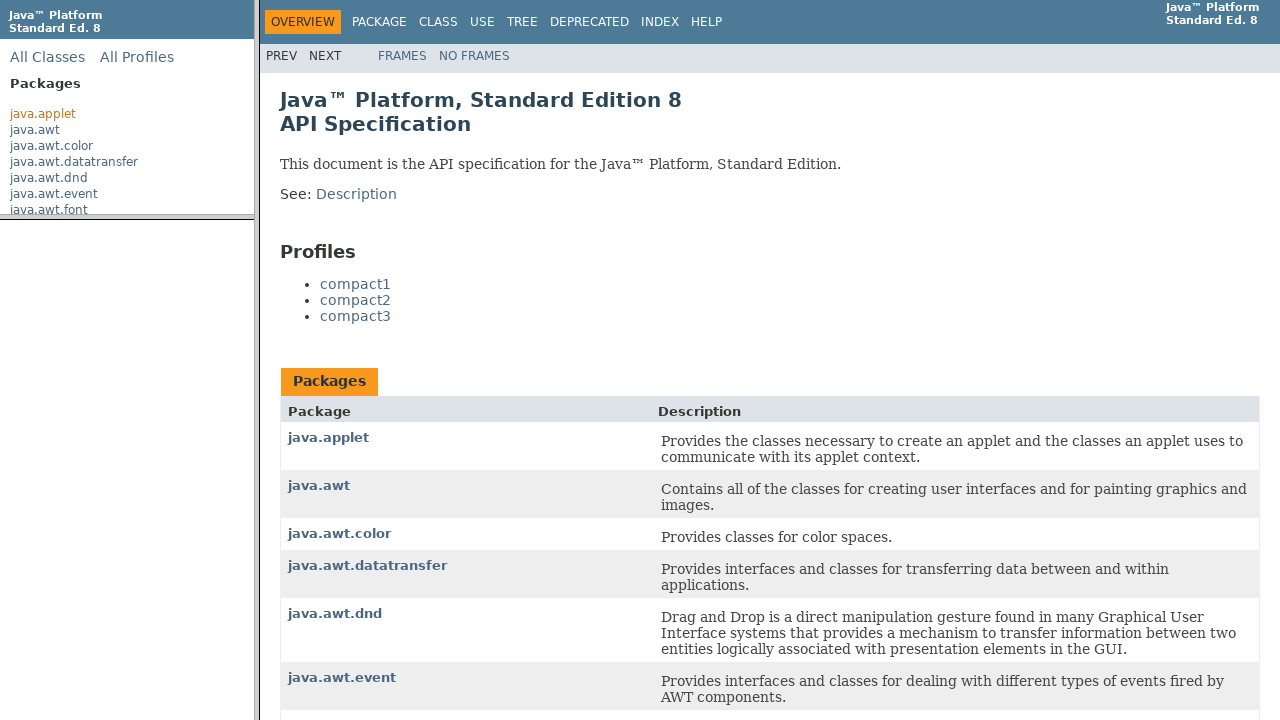

Clicked on documentation redistribution policy link in classFrame at (1141, 684) on internal:role=link[name="documentation redistribution policy"i]
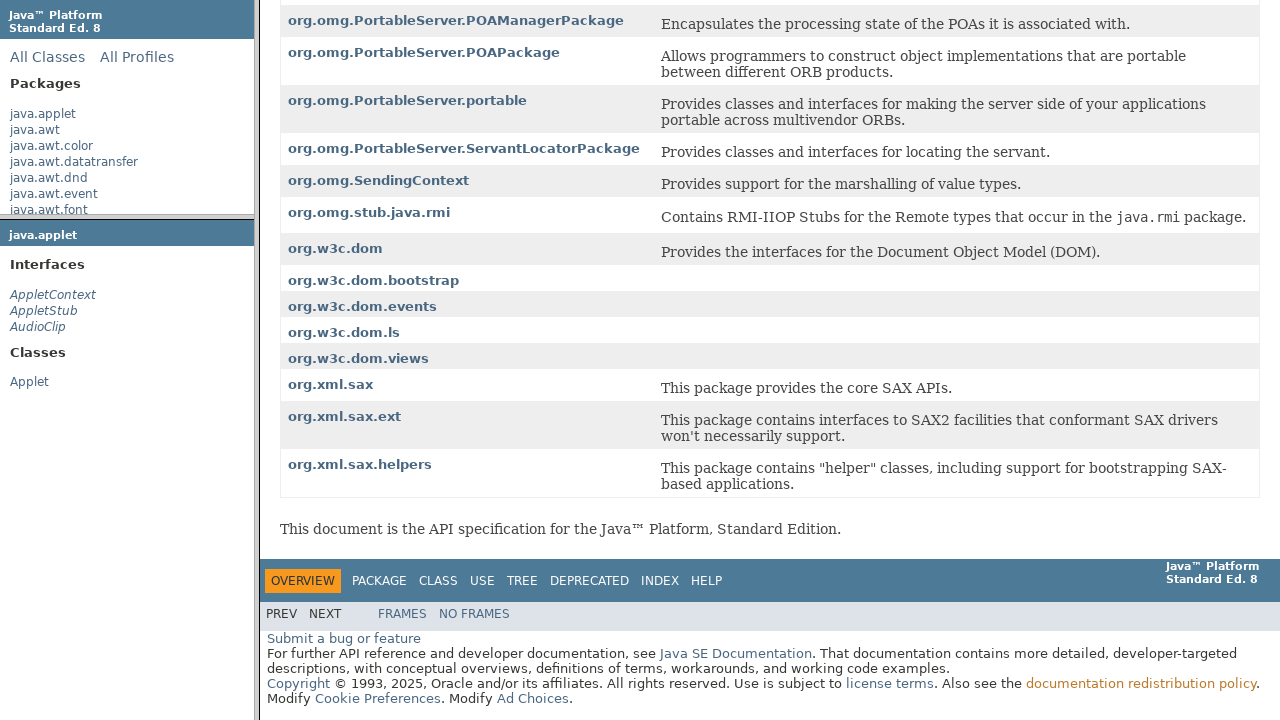

New page opened from documentation redistribution policy link
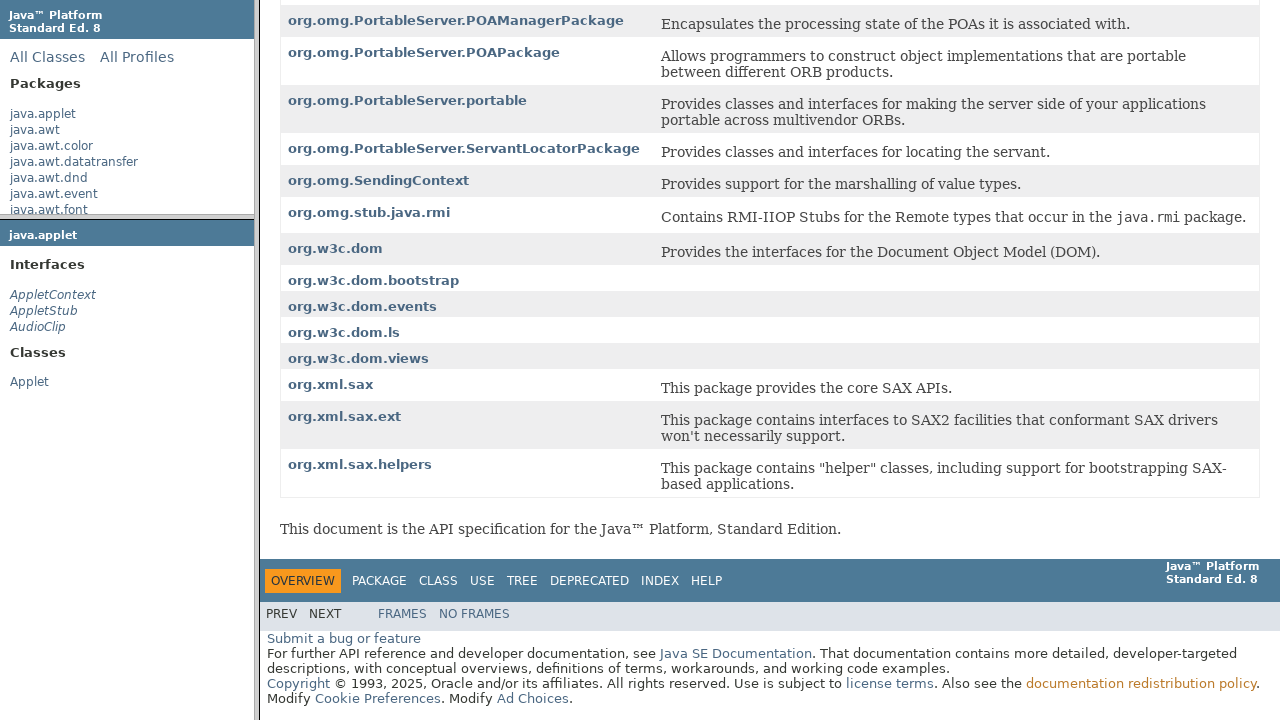

Verified new page URL is https://www.oracle.com/java/technologies/redistribution-policy.html
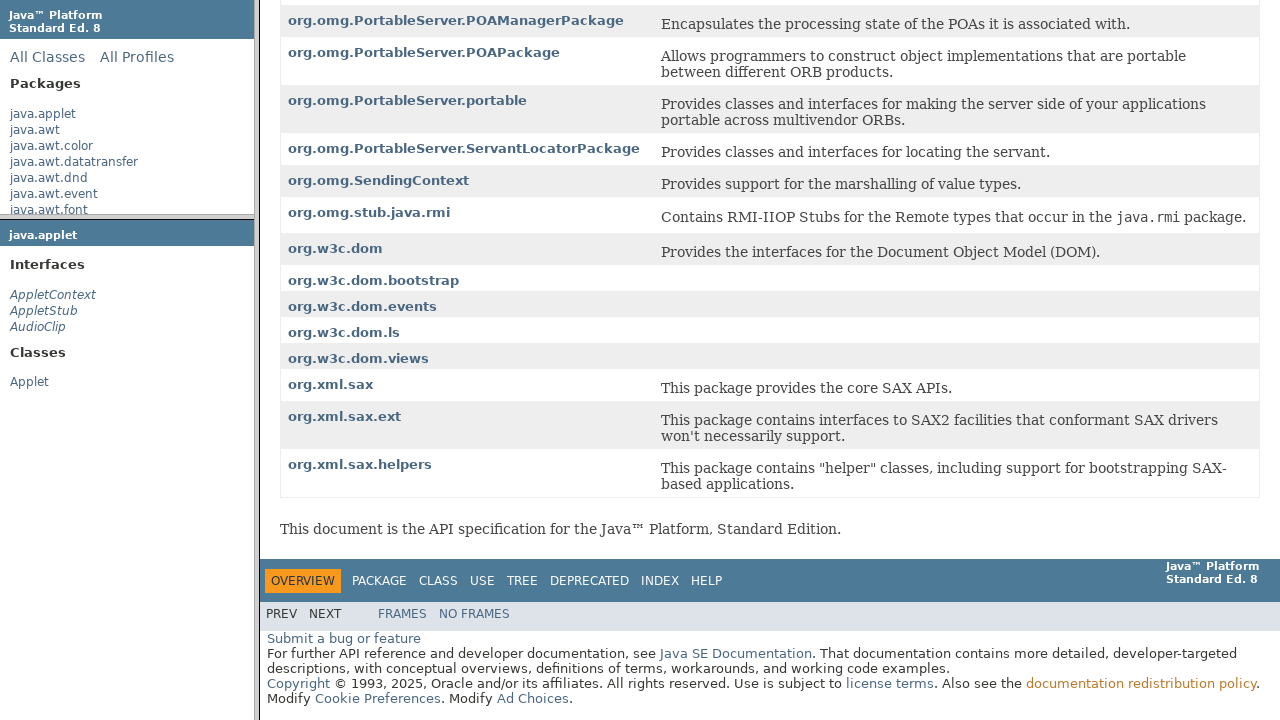

Brought original page to front
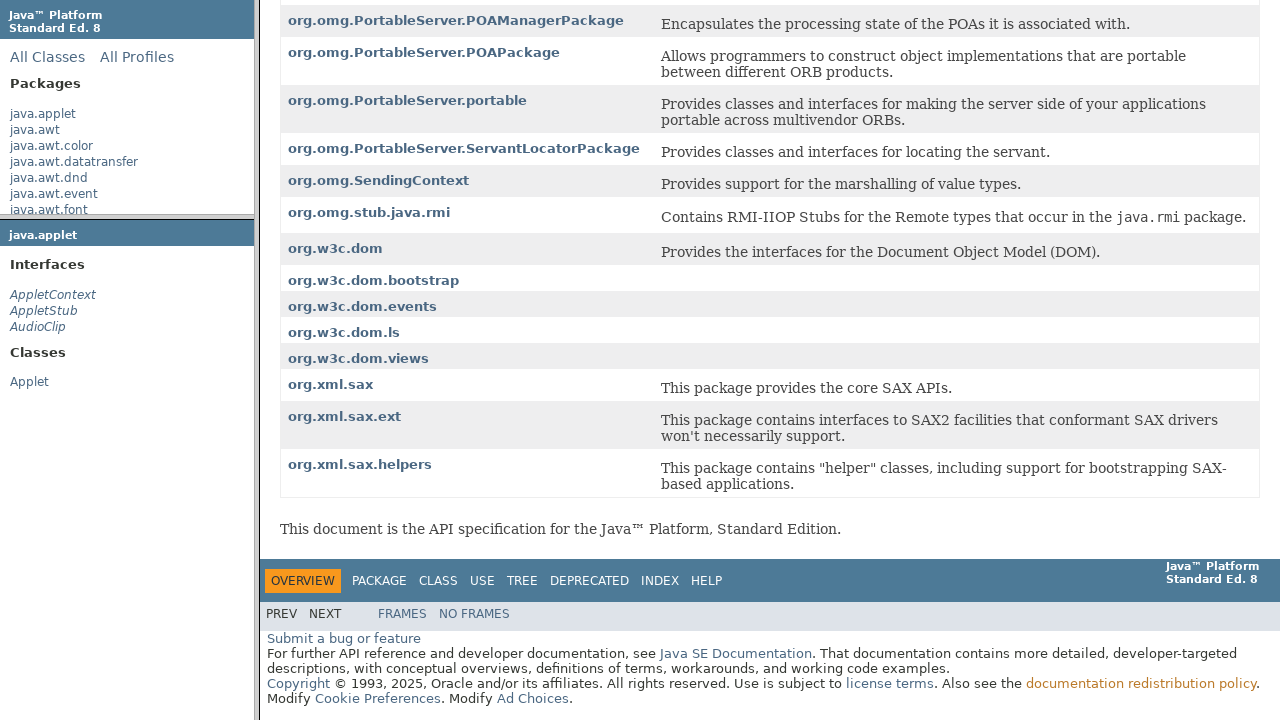

Located packageListFrame again
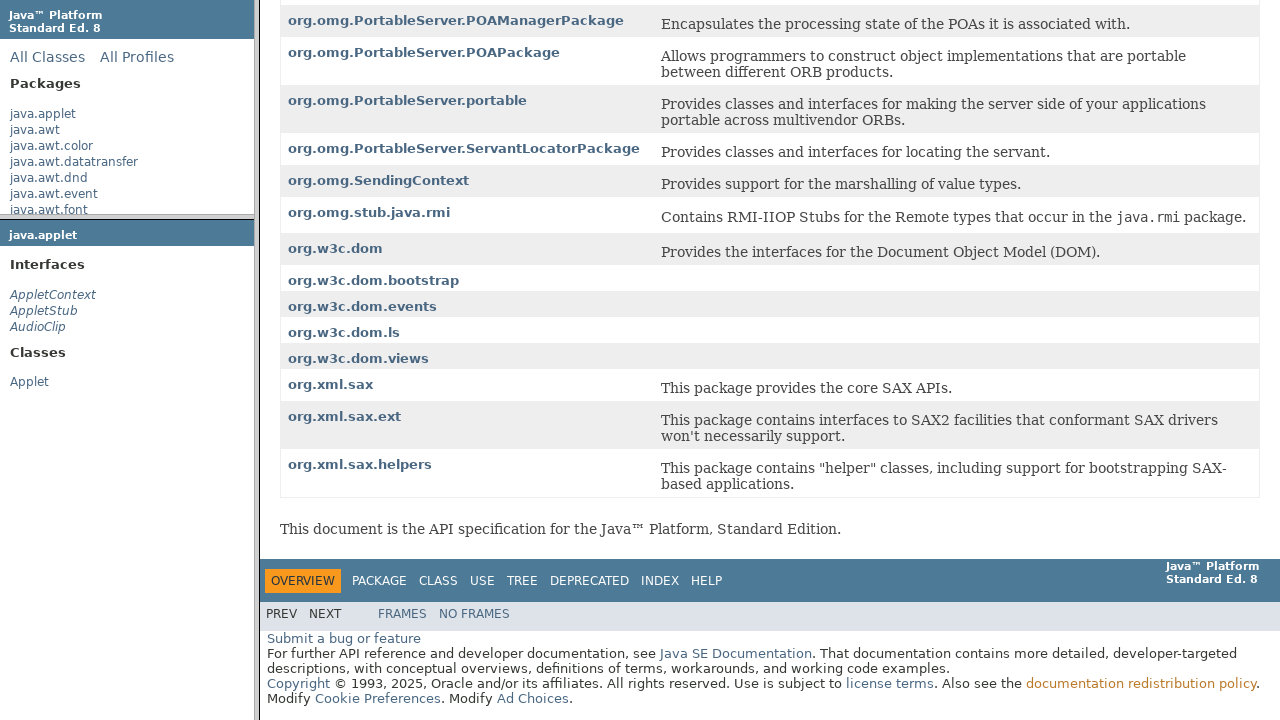

Clicked on java.awt link in packageListFrame at (35, 130) on internal:role=link[name="java.awt"s]
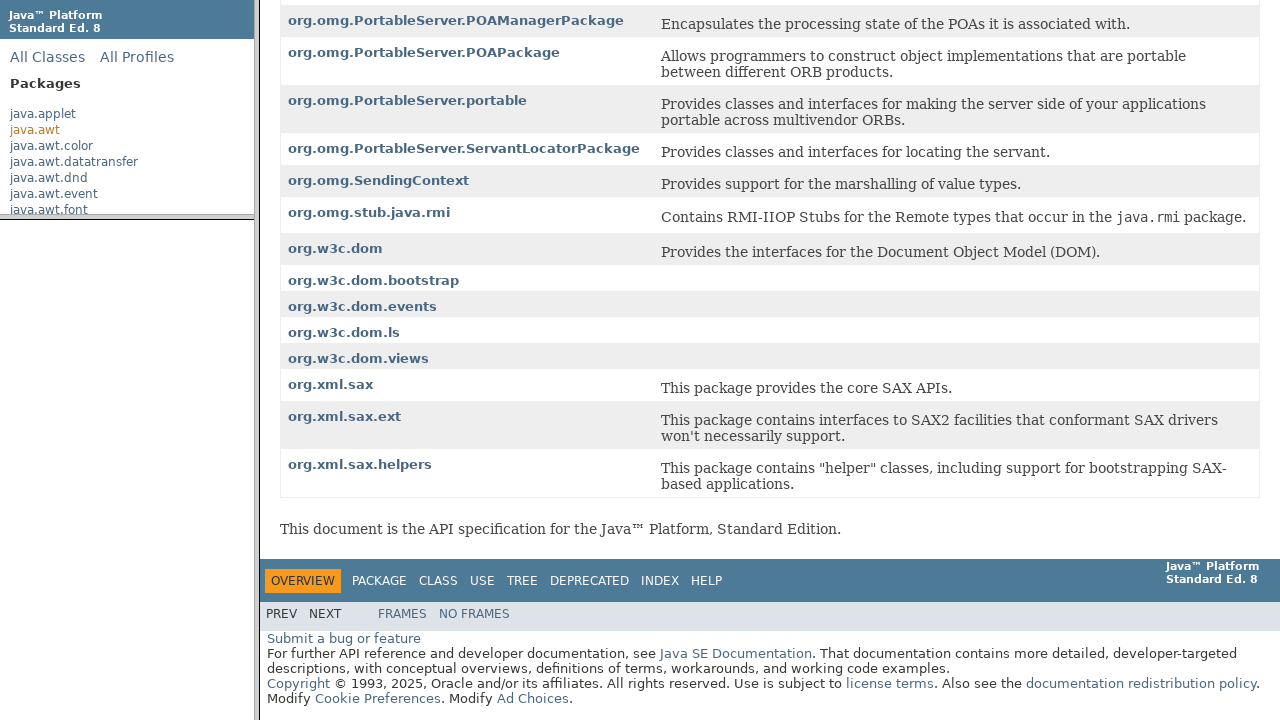

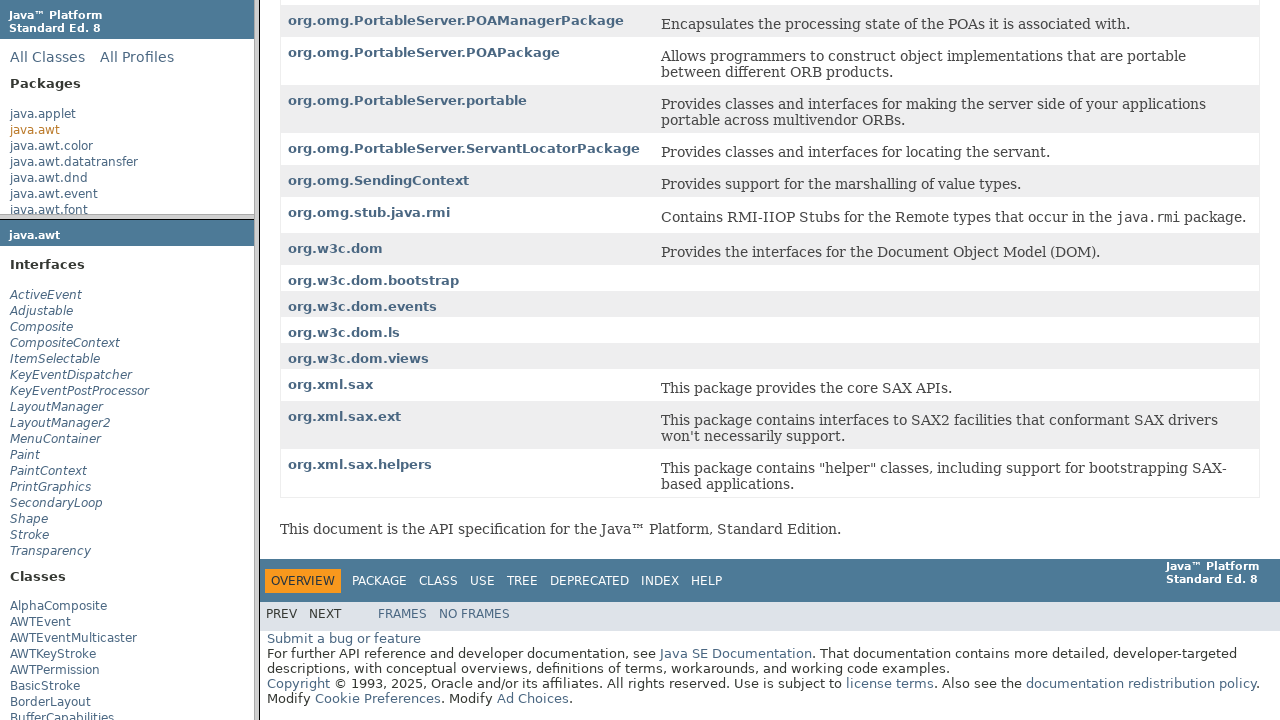